Tests interaction with an iframe by clicking on a checkbox label inside a demo frame on the jQuery UI checkboxradio page

Starting URL: https://jqueryui.com/checkboxradio/

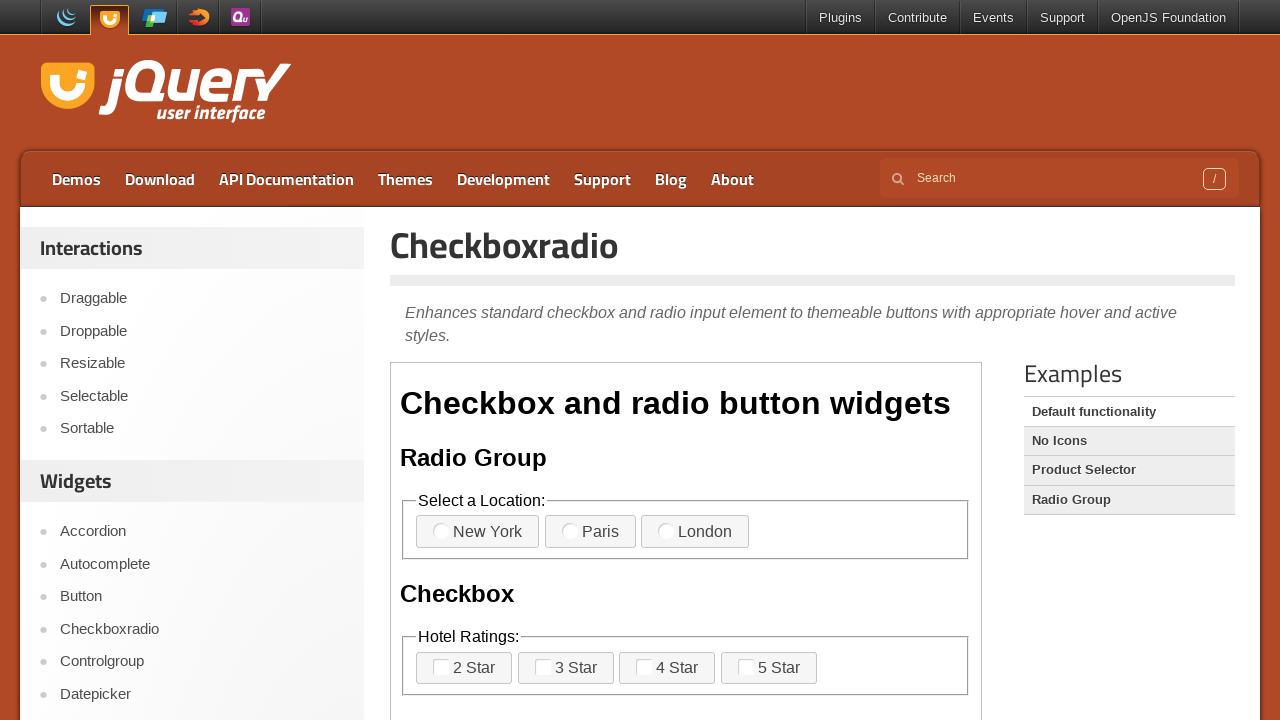

Clicked checkbox label inside the demo iframe at (464, 668) on iframe.demo-frame >> internal:control=enter-frame >> label[for="checkbox-1"]
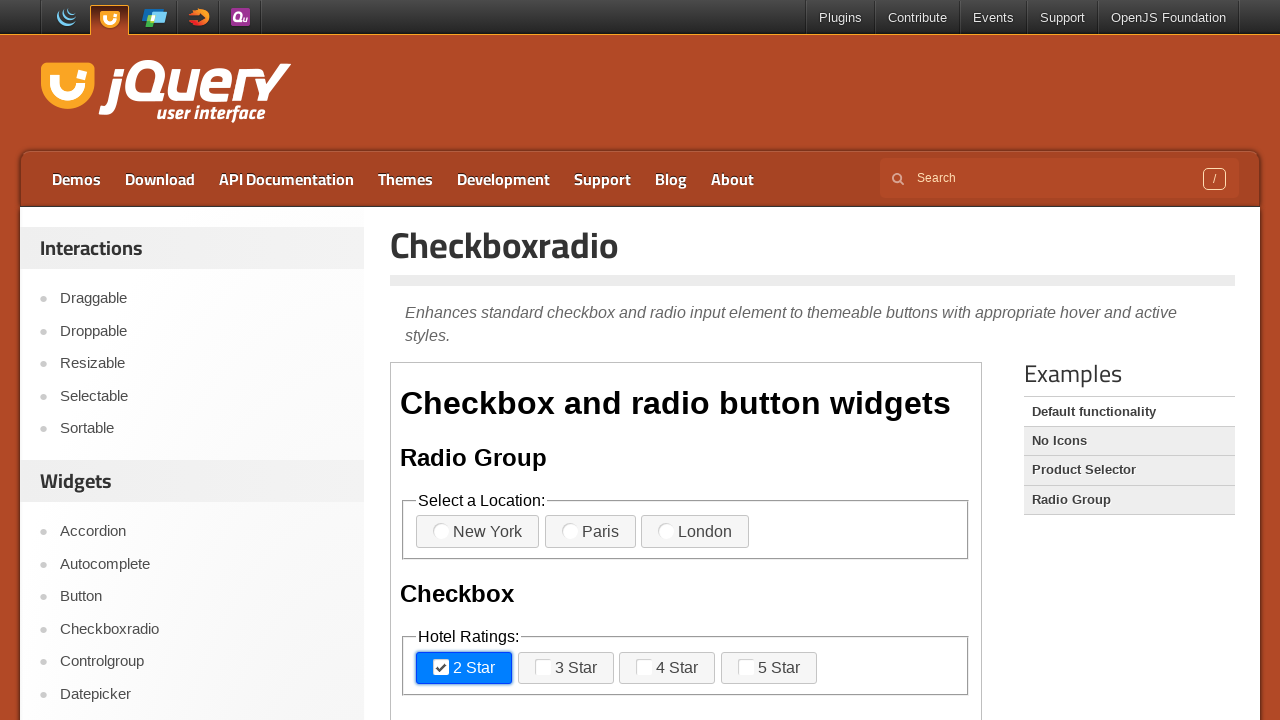

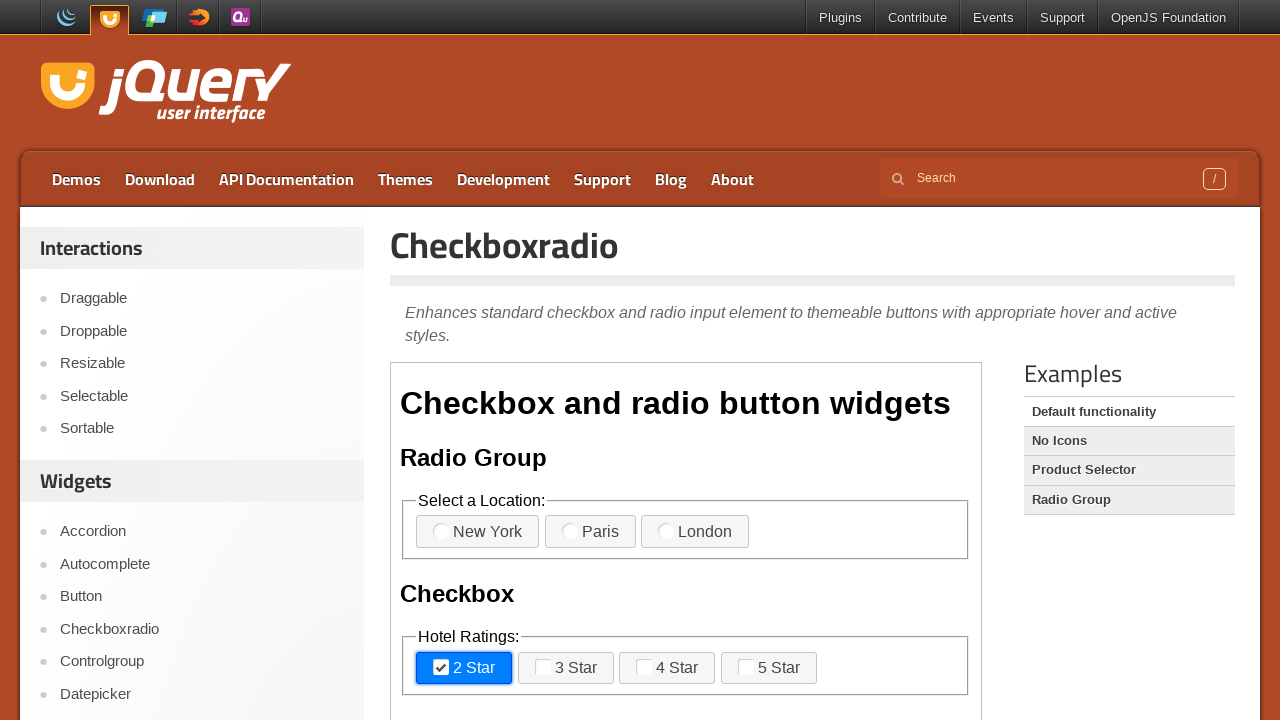